Tests Angular input field by typing " world" into the input using a class selector

Starting URL: https://dgotlieb.github.io/Selenium-Hands-On/Angular/angular.html

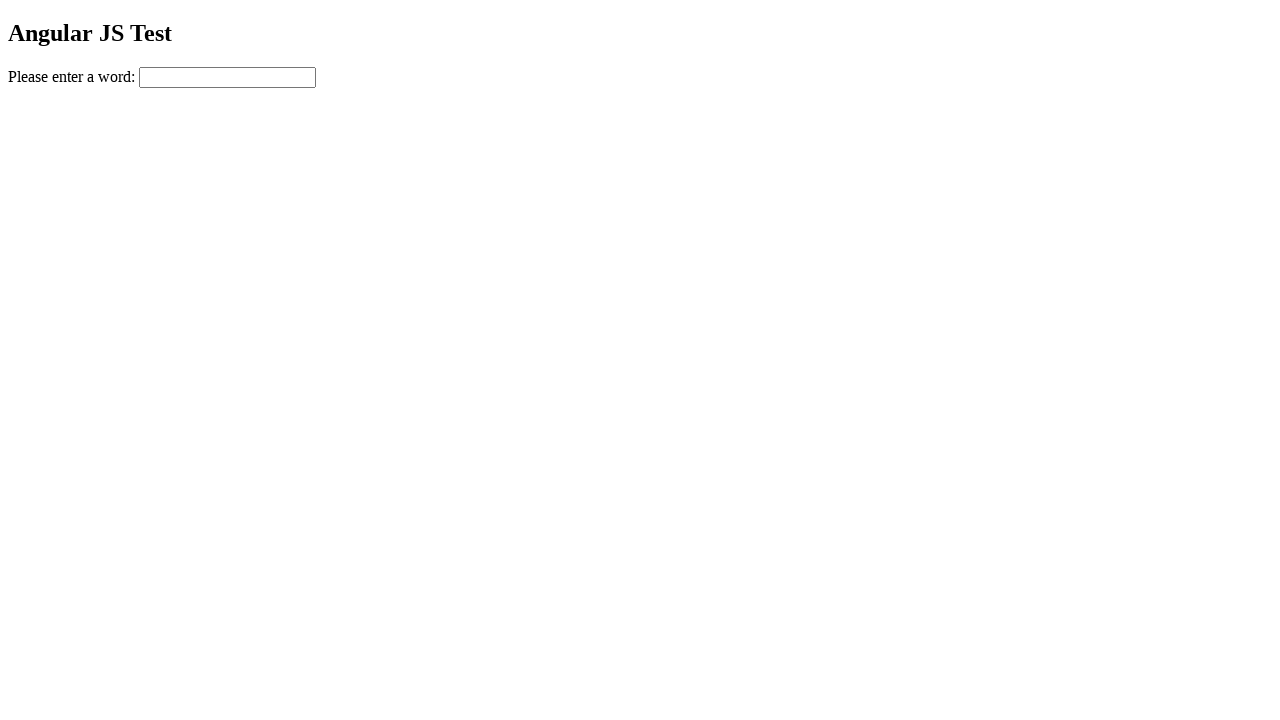

Waited for Angular application to load (networkidle state)
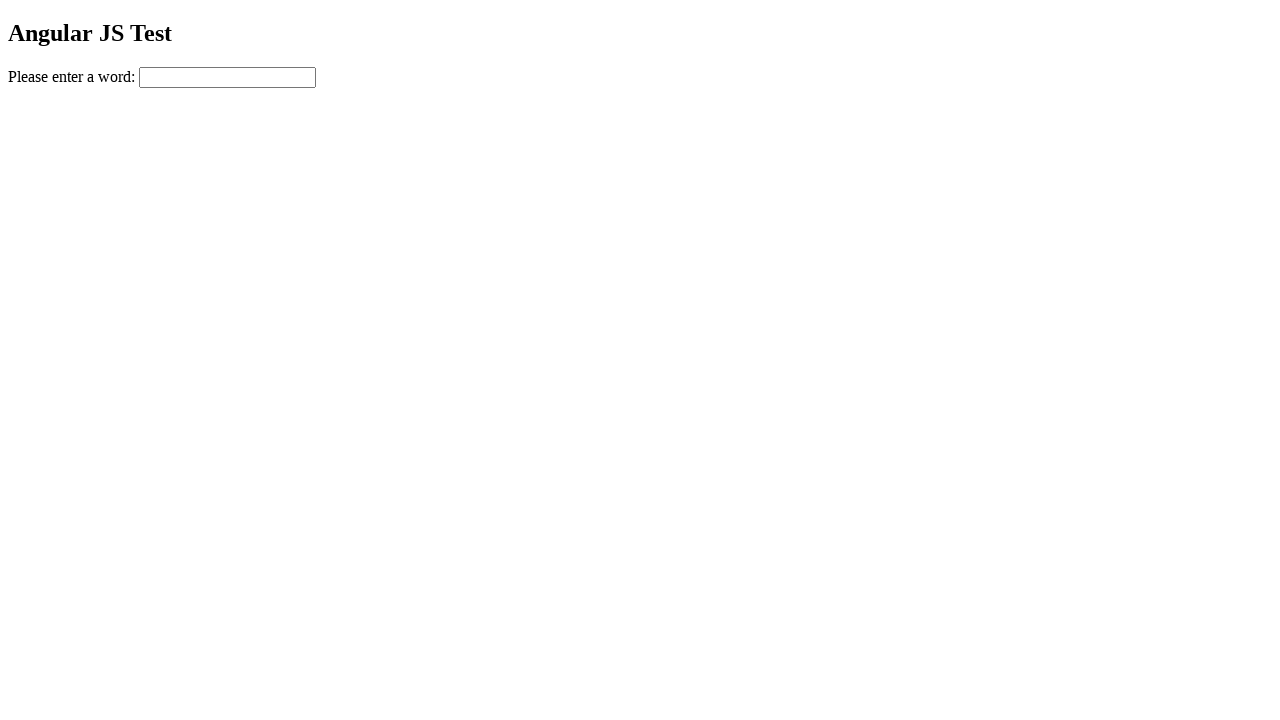

Filled Angular input field with ' world' using .ng-valid class selector on .ng-valid
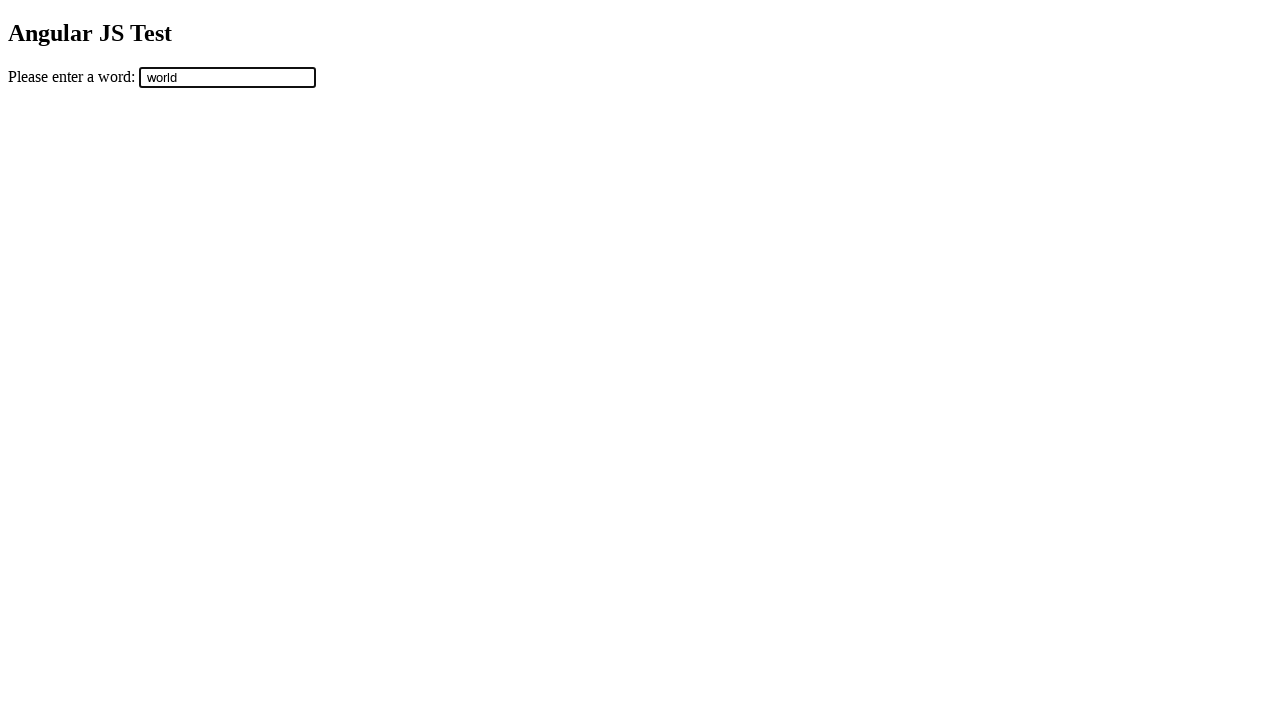

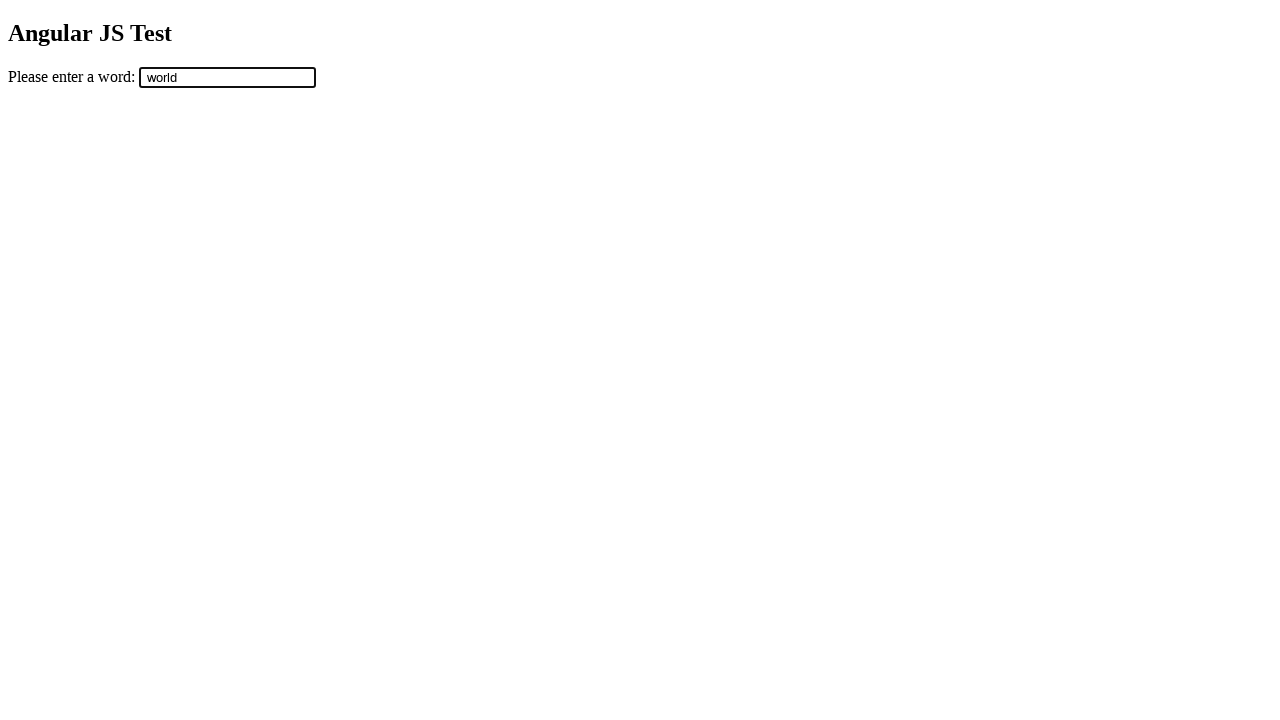